Clicks on the Slow Login Form link and verifies navigation to the slow login form page (this just navigates to the page, does not perform login)

Starting URL: https://bonigarcia.dev/selenium-webdriver-java/

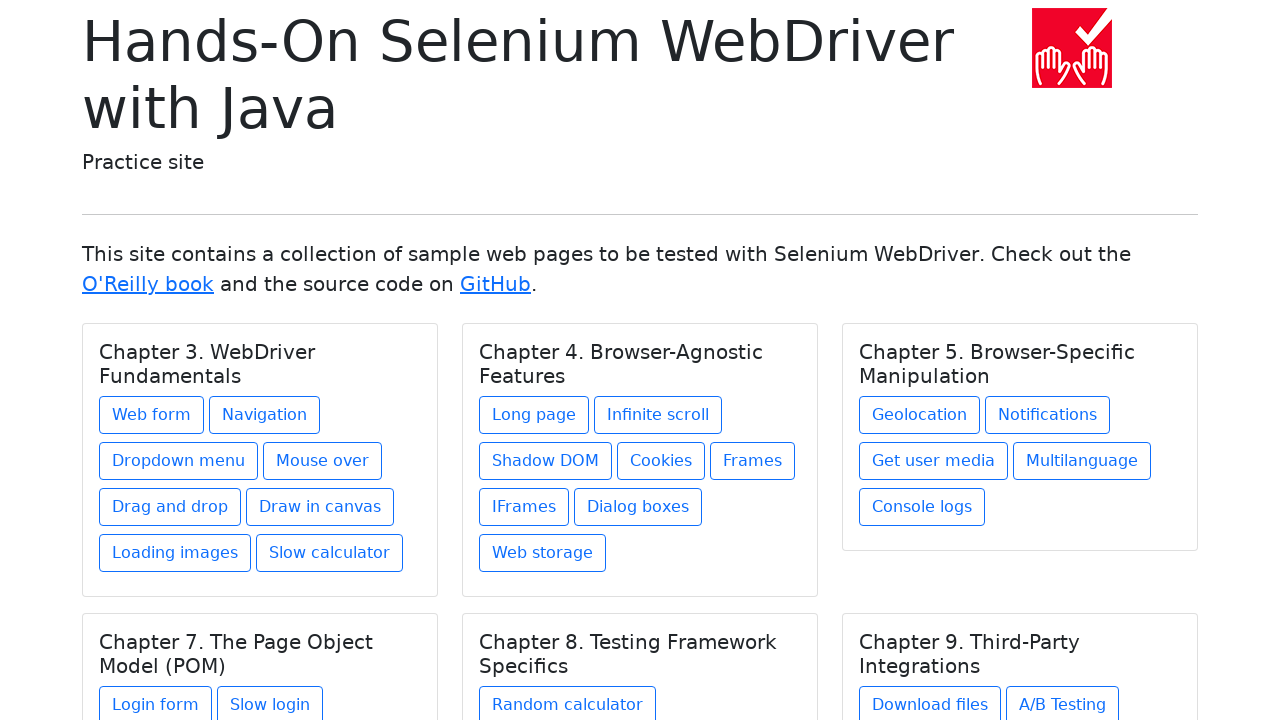

Navigated to starting URL https://bonigarcia.dev/selenium-webdriver-java/
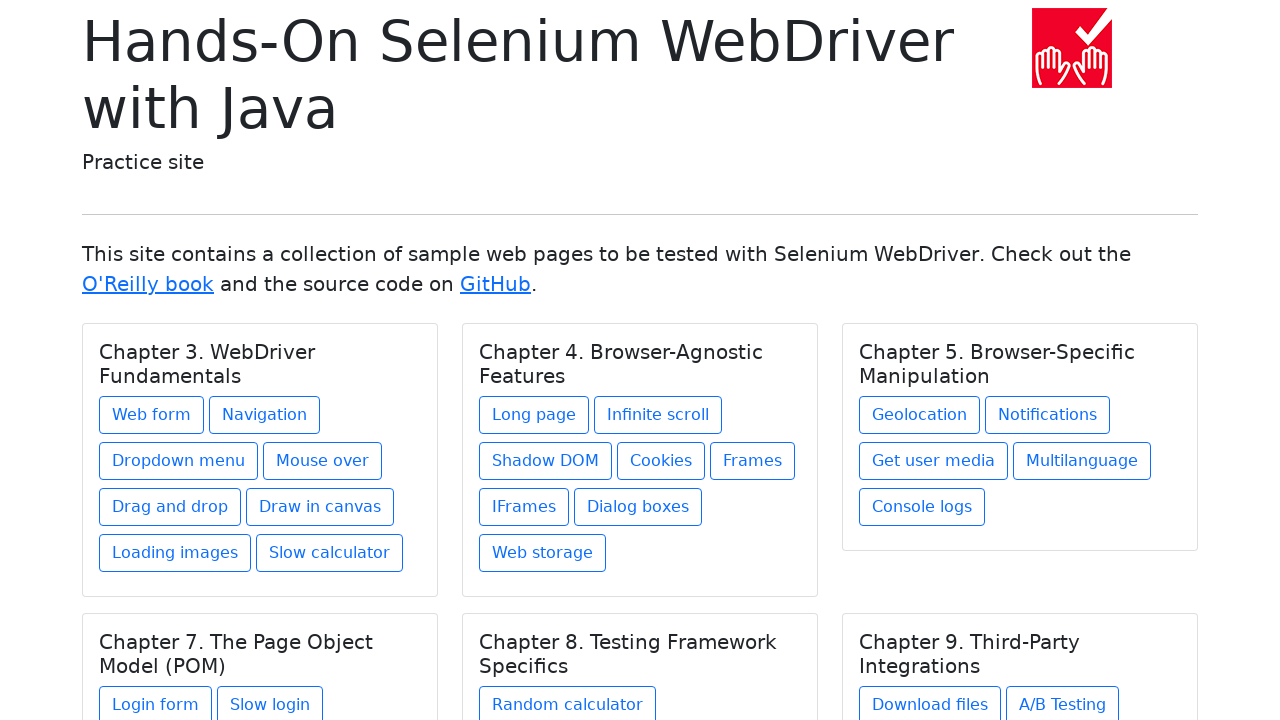

Clicked on Slow Login Form link under Chapter 7 at (270, 701) on xpath=//h5[text() = 'Chapter 7. The Page Object Model (POM)']/../a[contains(@hre
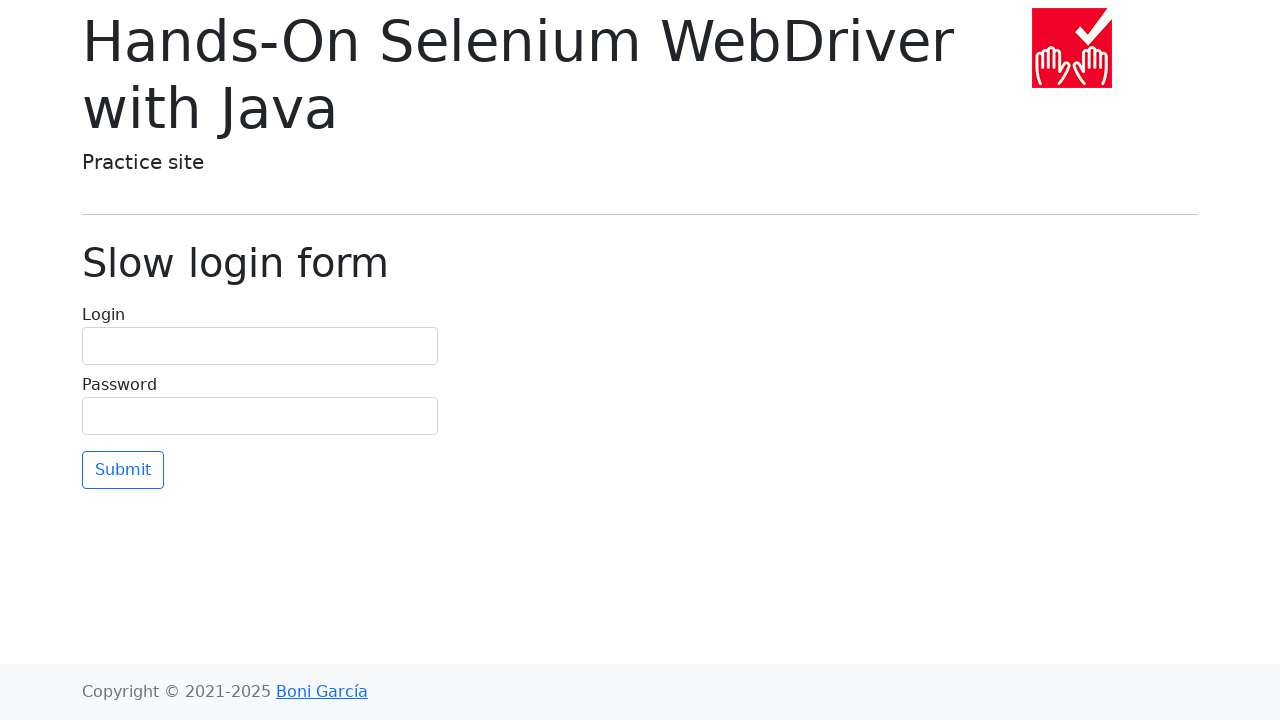

Page loaded and display-6 heading element appeared
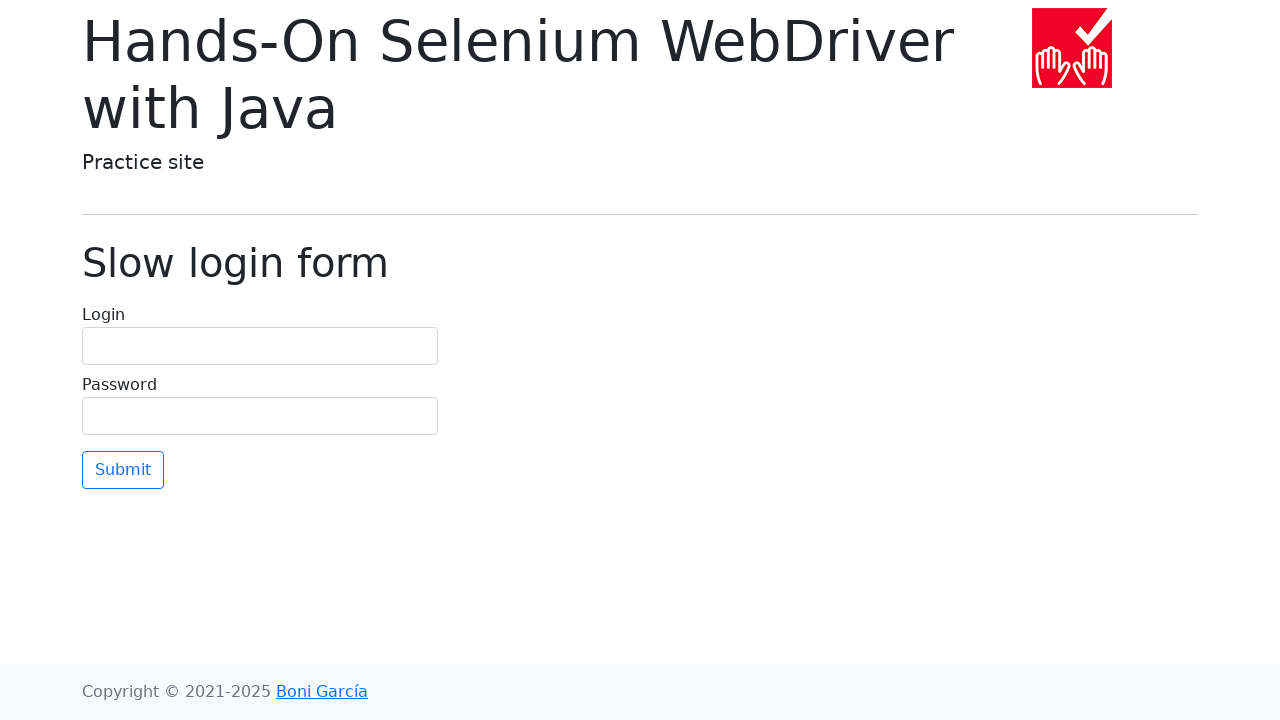

Verified URL is https://bonigarcia.dev/selenium-webdriver-java/login-slow.html
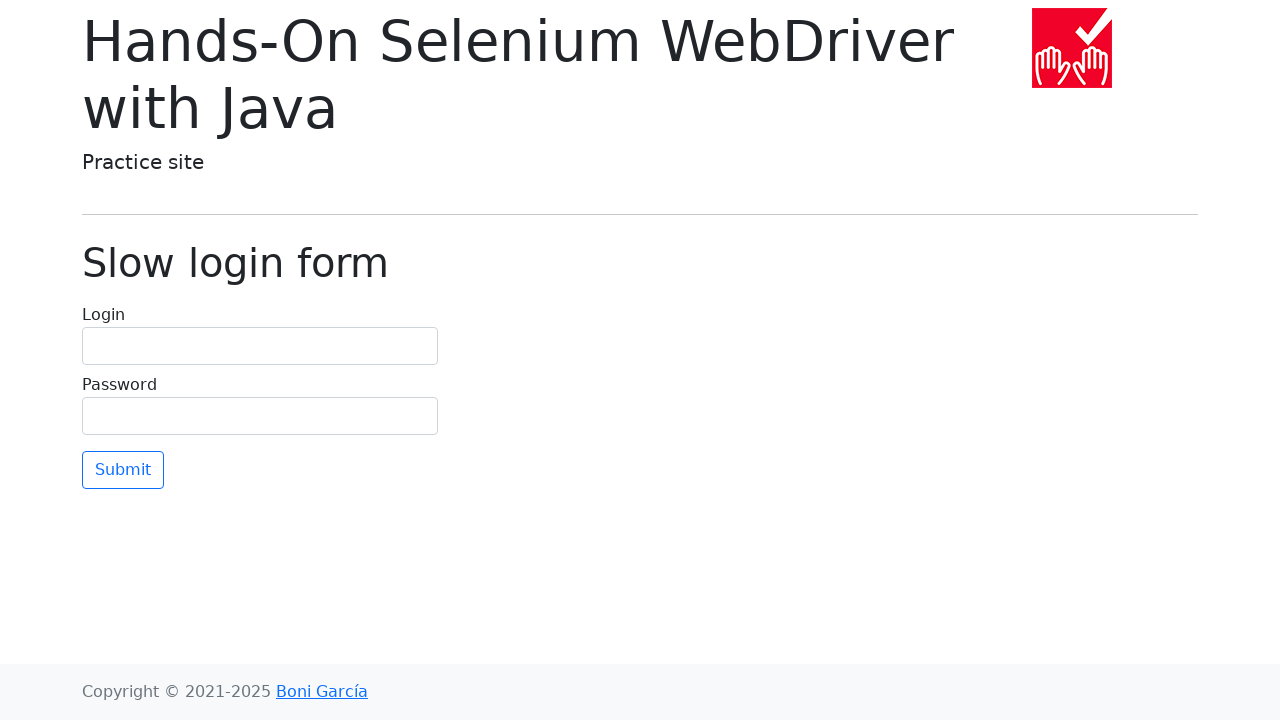

Verified page heading text is 'Slow login form'
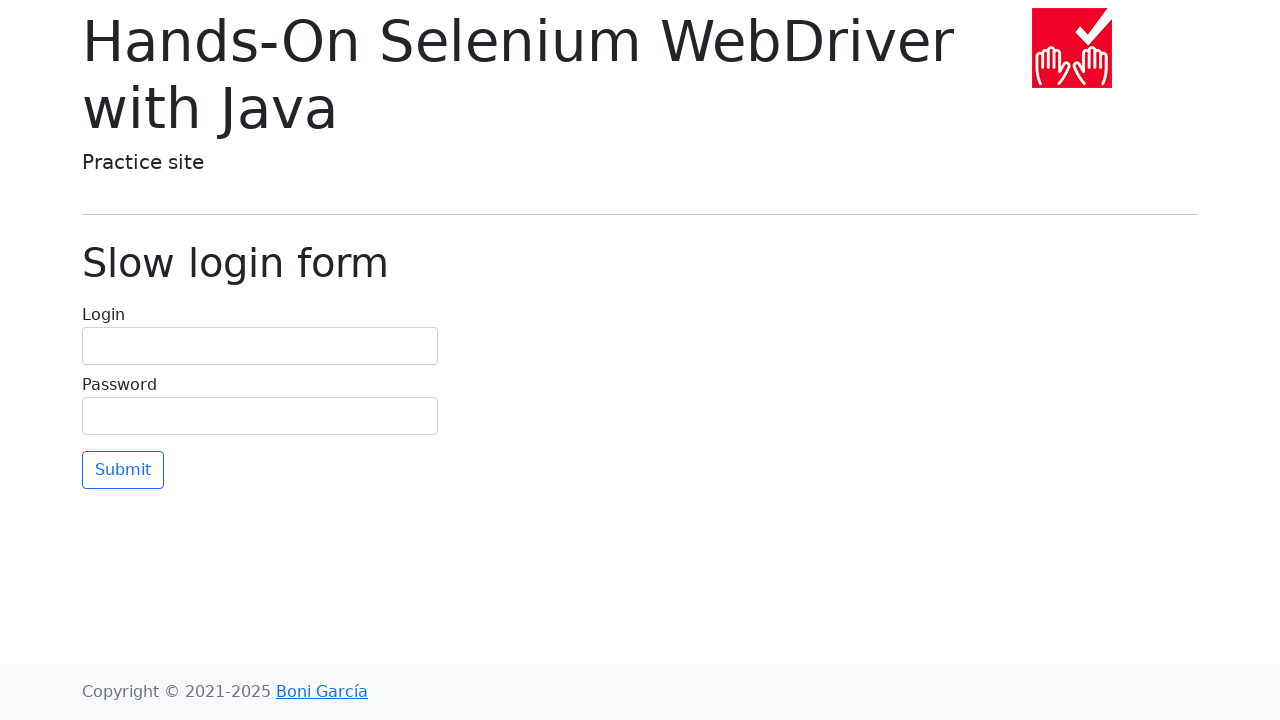

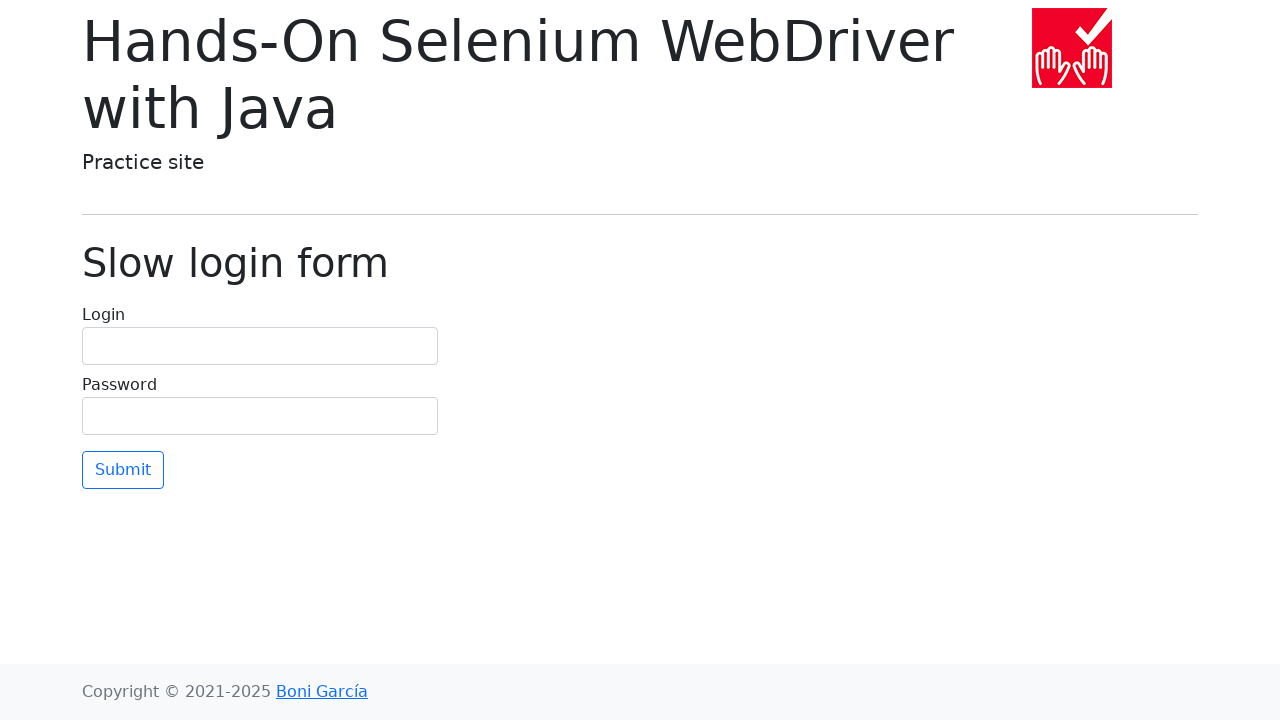